Tests checkbox functionality by clicking a checkbox to select it, verifying selection state, then unselecting it and verifying it's unselected

Starting URL: https://rahulshettyacademy.com/AutomationPractice/

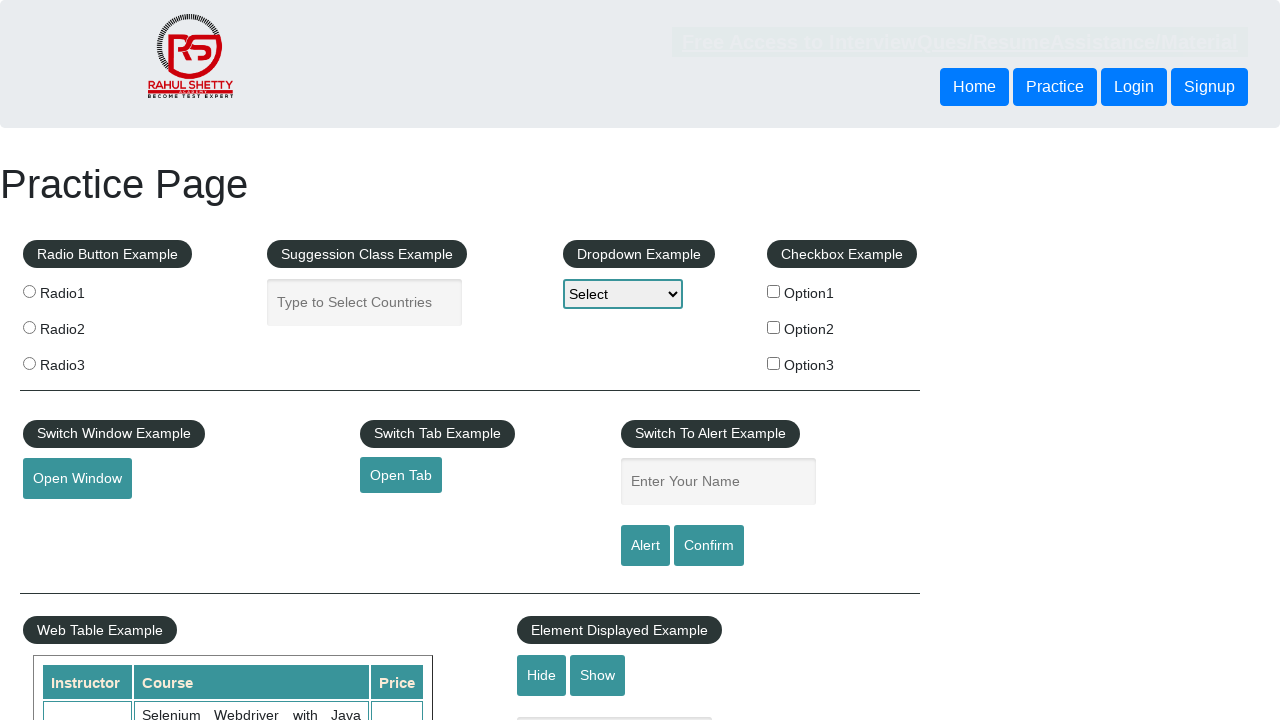

Clicked checkbox to select it at (774, 291) on #checkBoxOption1
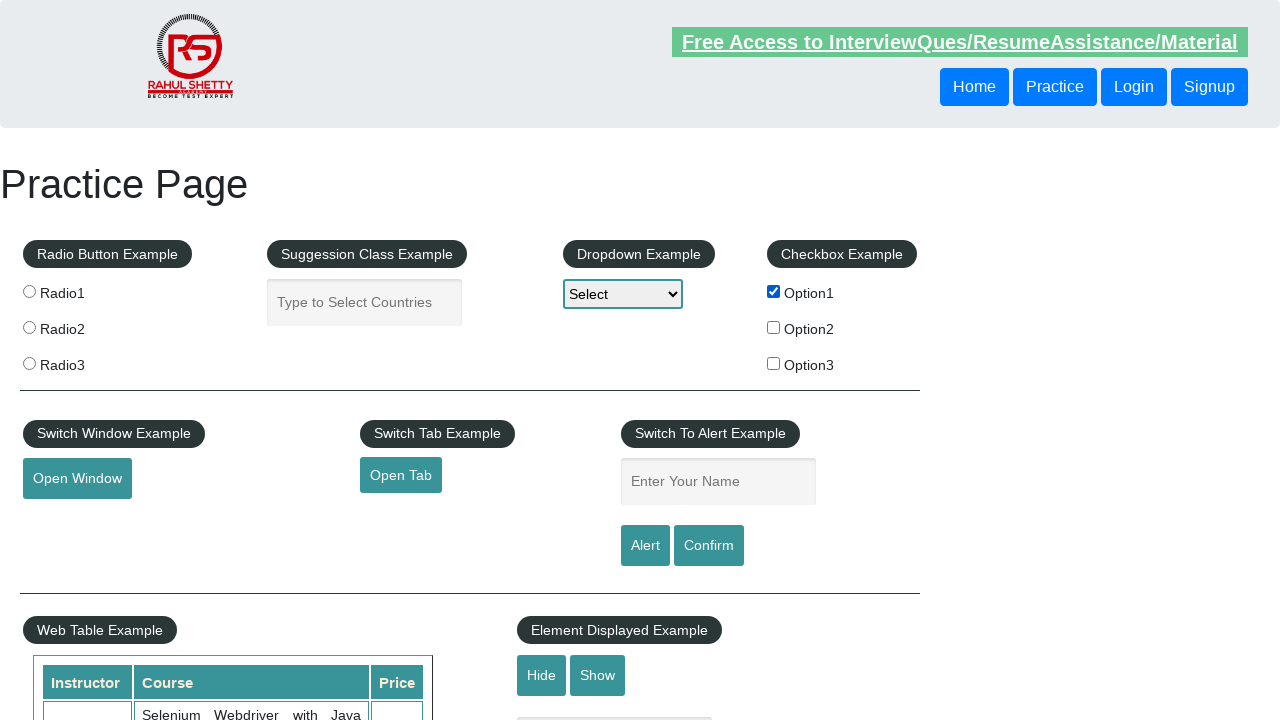

Verified checkbox is selected
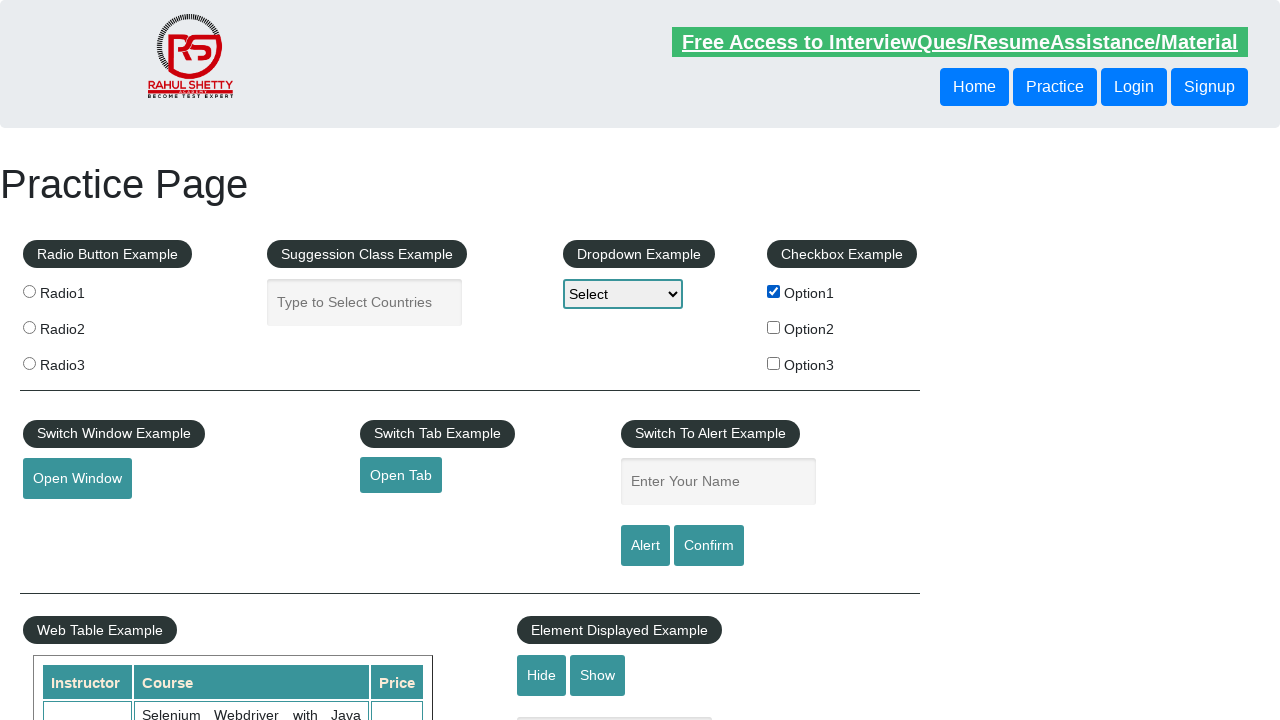

Clicked checkbox to unselect it at (774, 291) on #checkBoxOption1
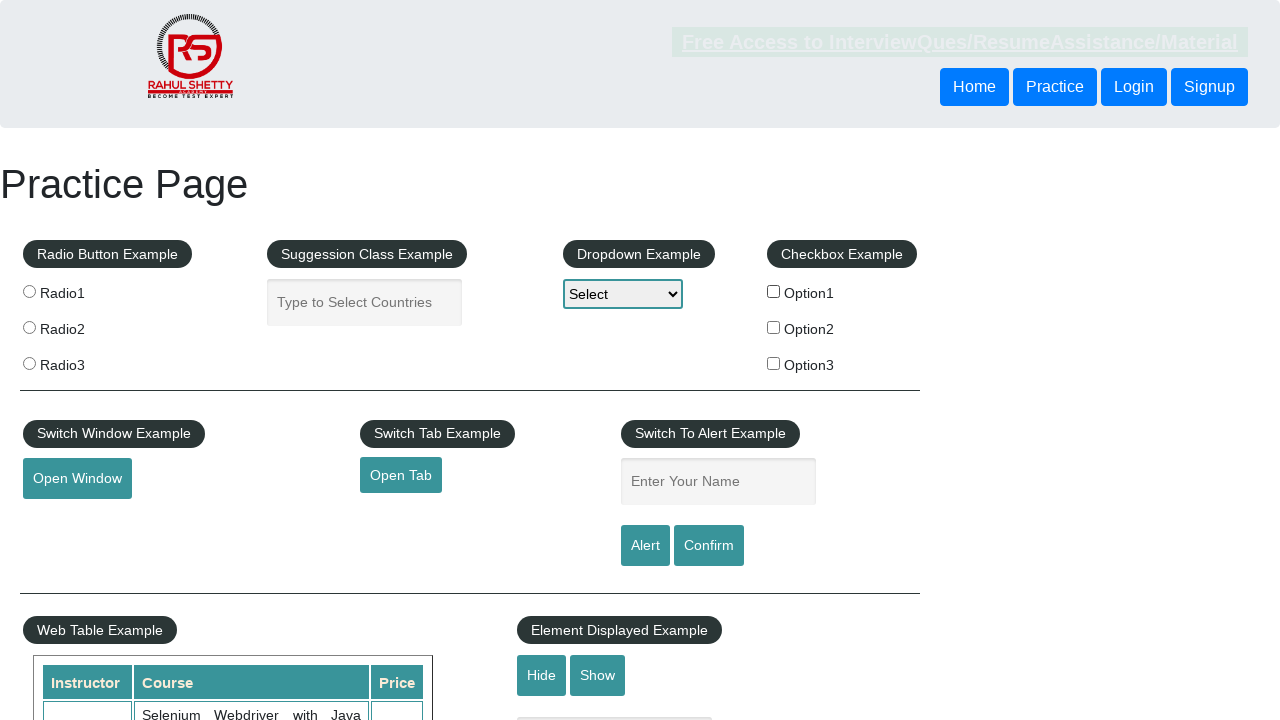

Verified checkbox is unselected
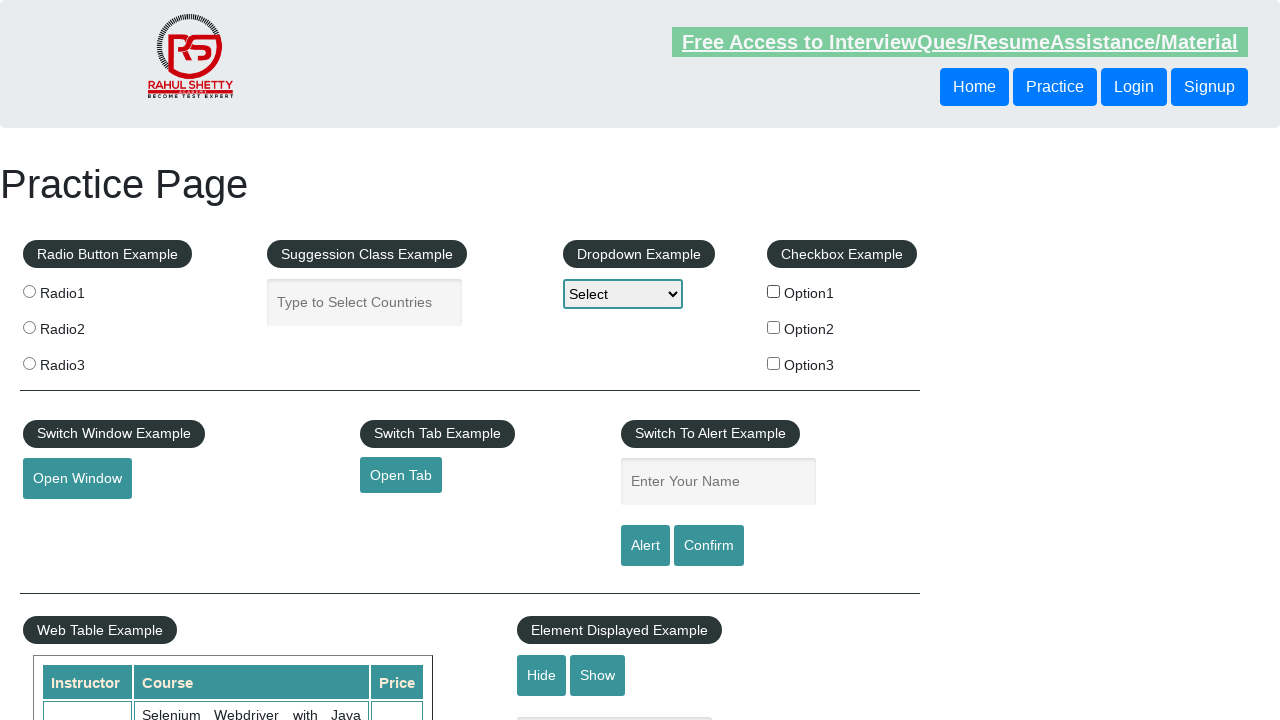

Counted total checkboxes on page: 3
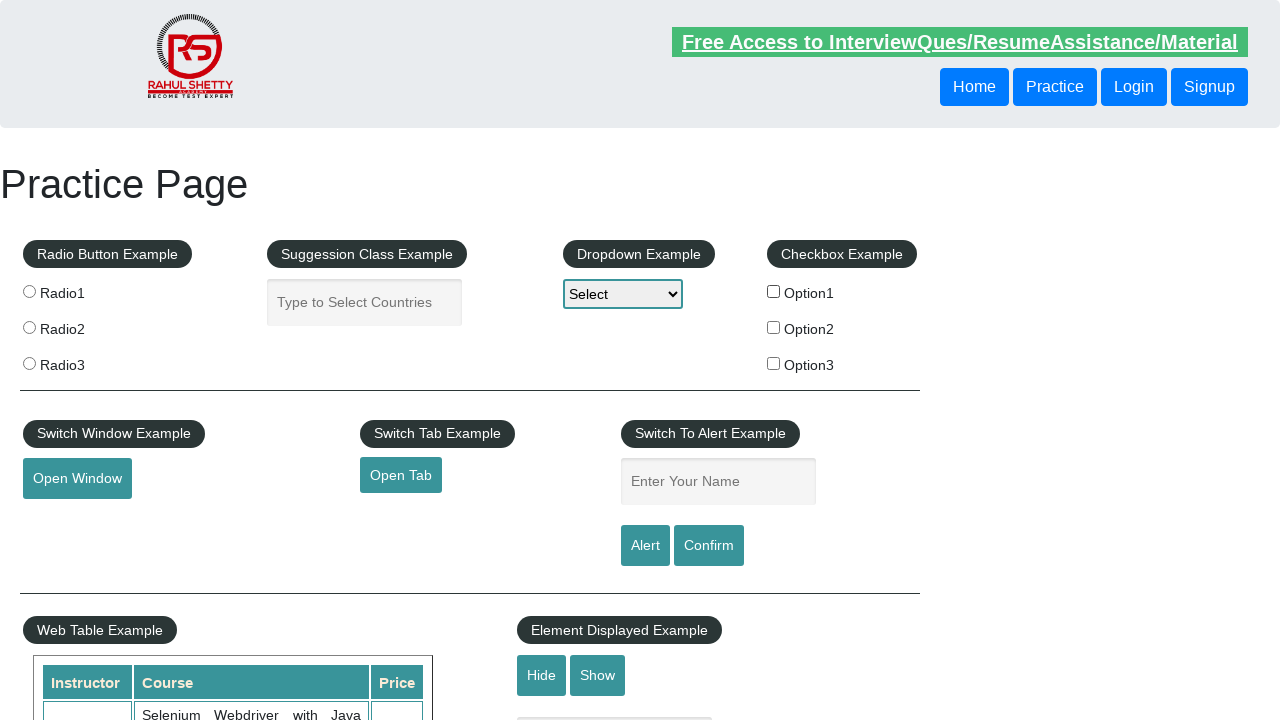

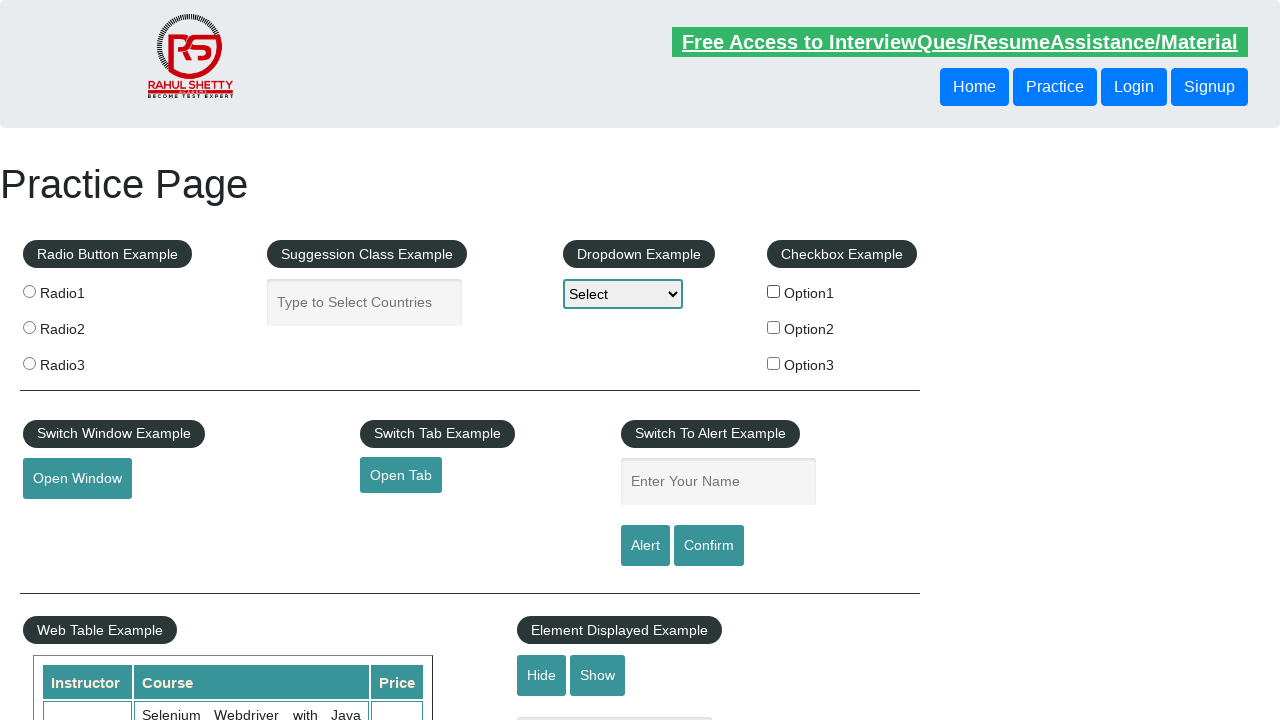